Tests the add and remove element functionality by clicking the Add Element button to create a new element, then clicking the Delete button to remove it

Starting URL: https://the-internet.herokuapp.com/add_remove_elements/

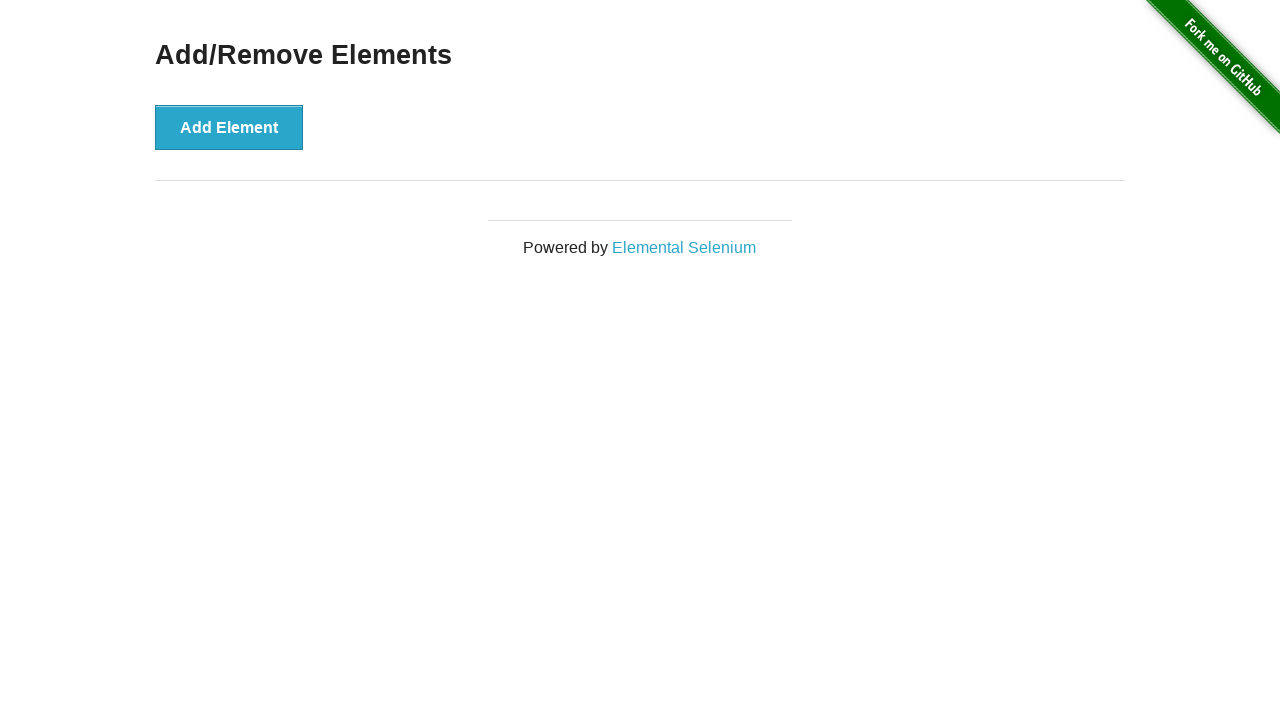

Clicked the 'Add Element' button to create a new element at (229, 127) on xpath=//button[contains(text(), 'Add Element')]
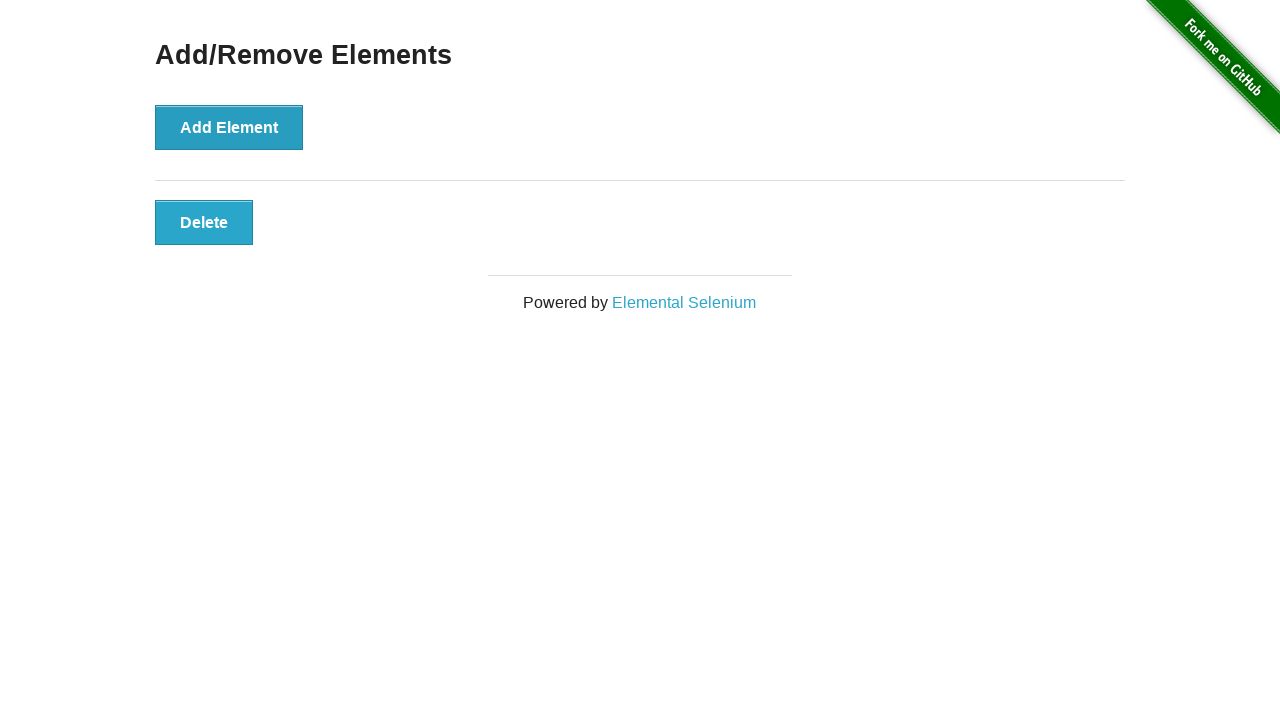

Delete button appeared after adding element
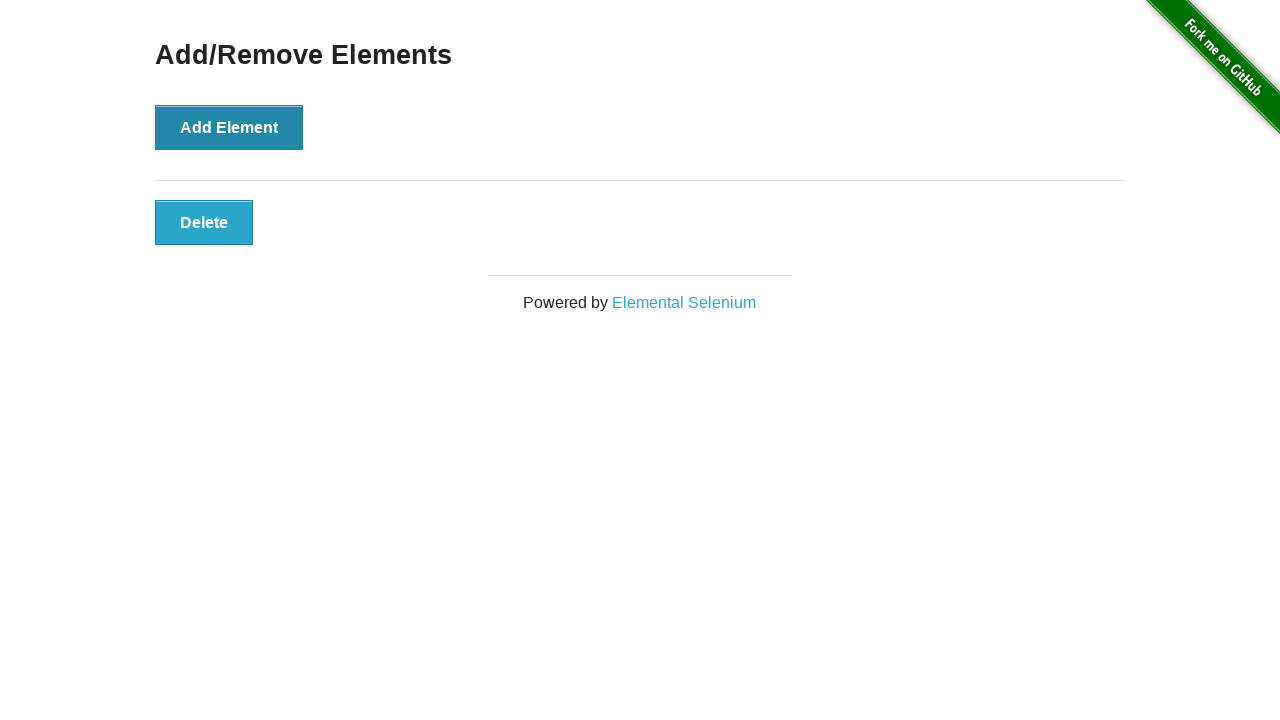

Clicked the delete button to remove the element at (204, 222) on #elements button
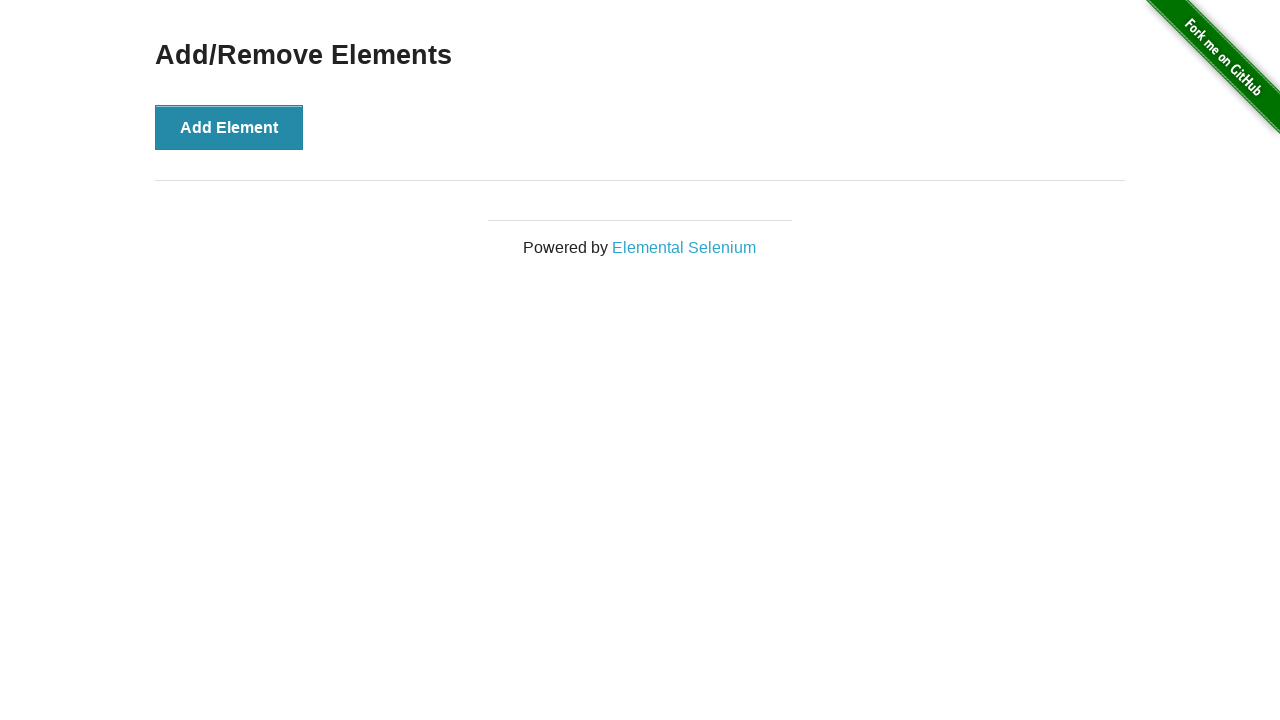

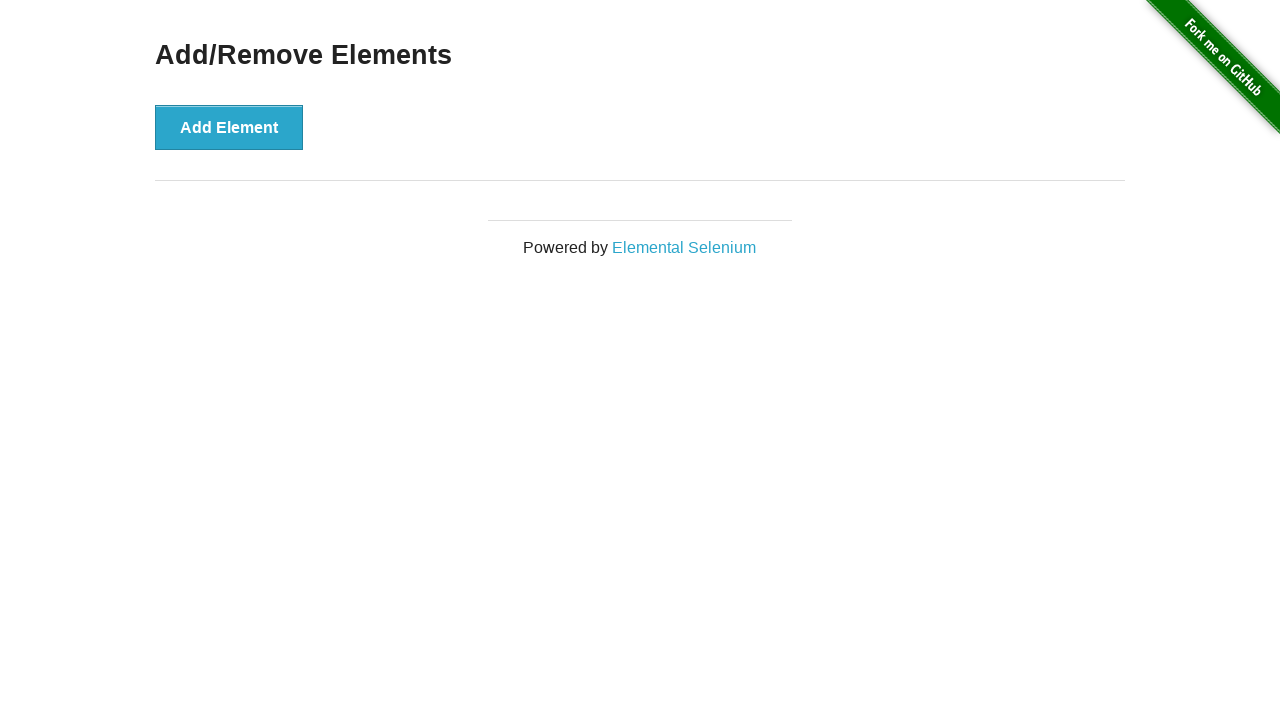